Tests AJAX functionality by clicking a button that triggers an AJAX request and waiting for the success message to appear

Starting URL: http://www.uitestingplayground.com/ajax

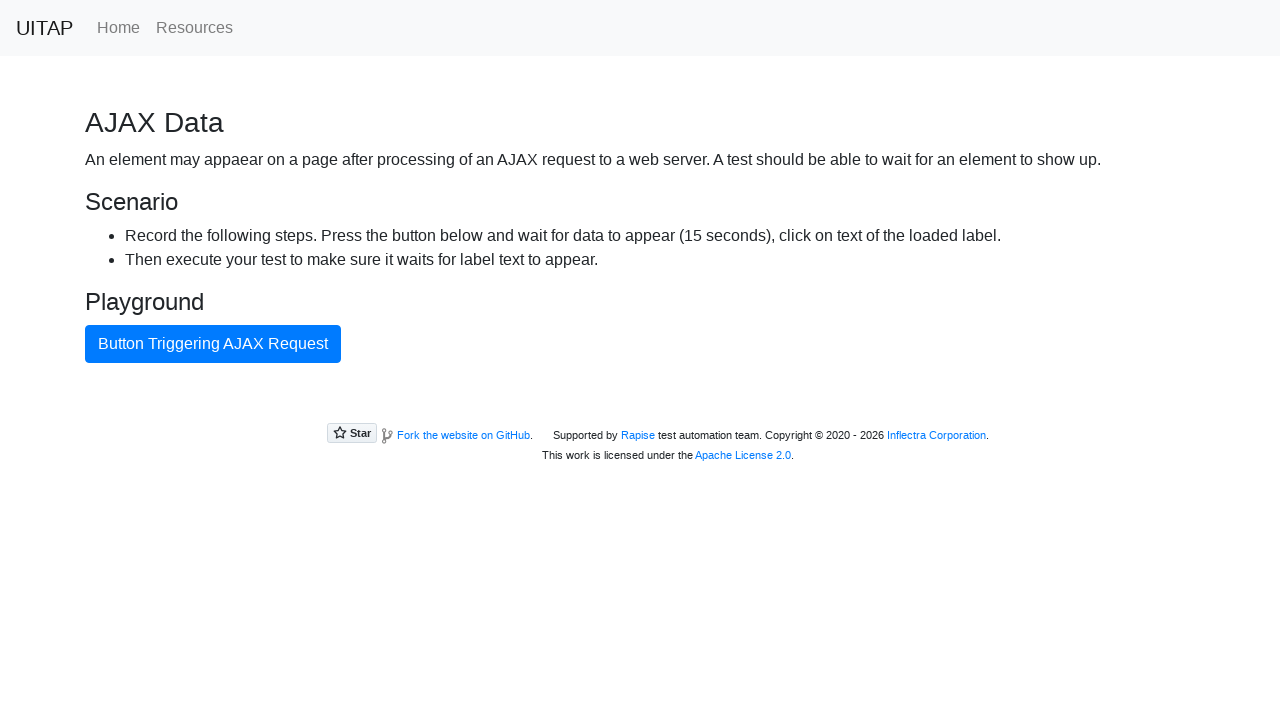

Clicked AJAX button to trigger request at (213, 344) on #ajaxButton
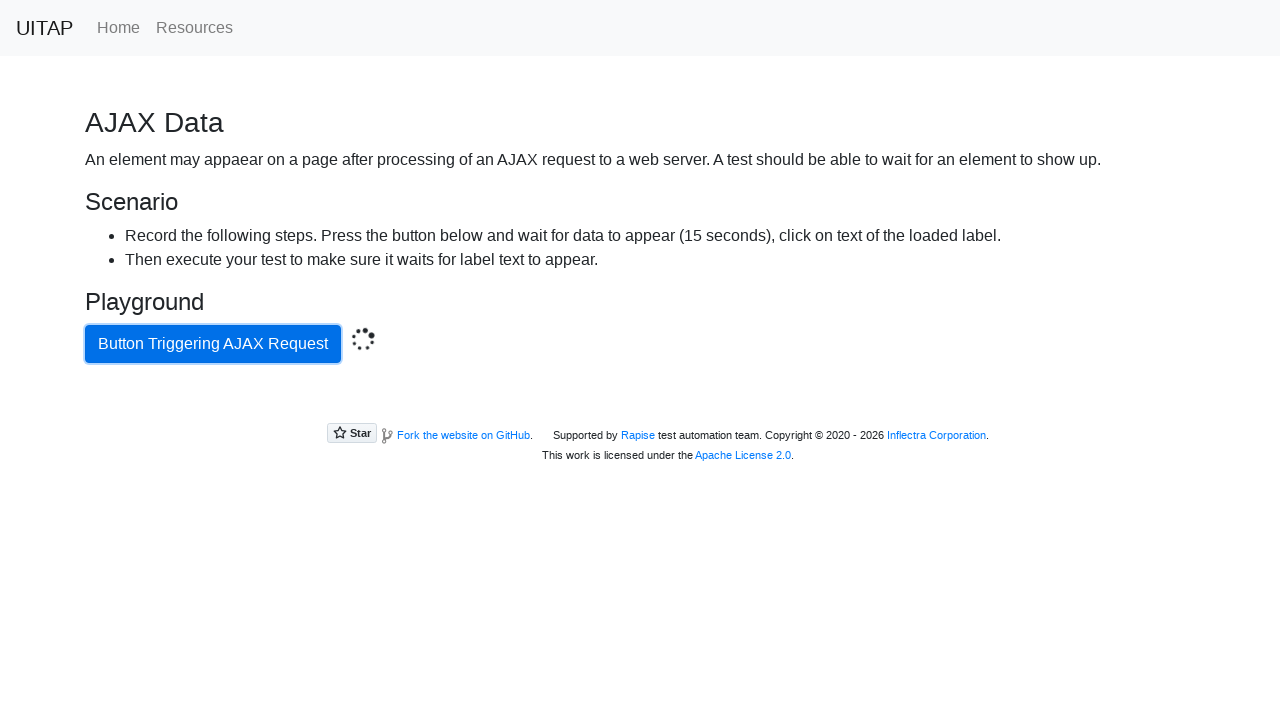

Success message appeared after AJAX request completed
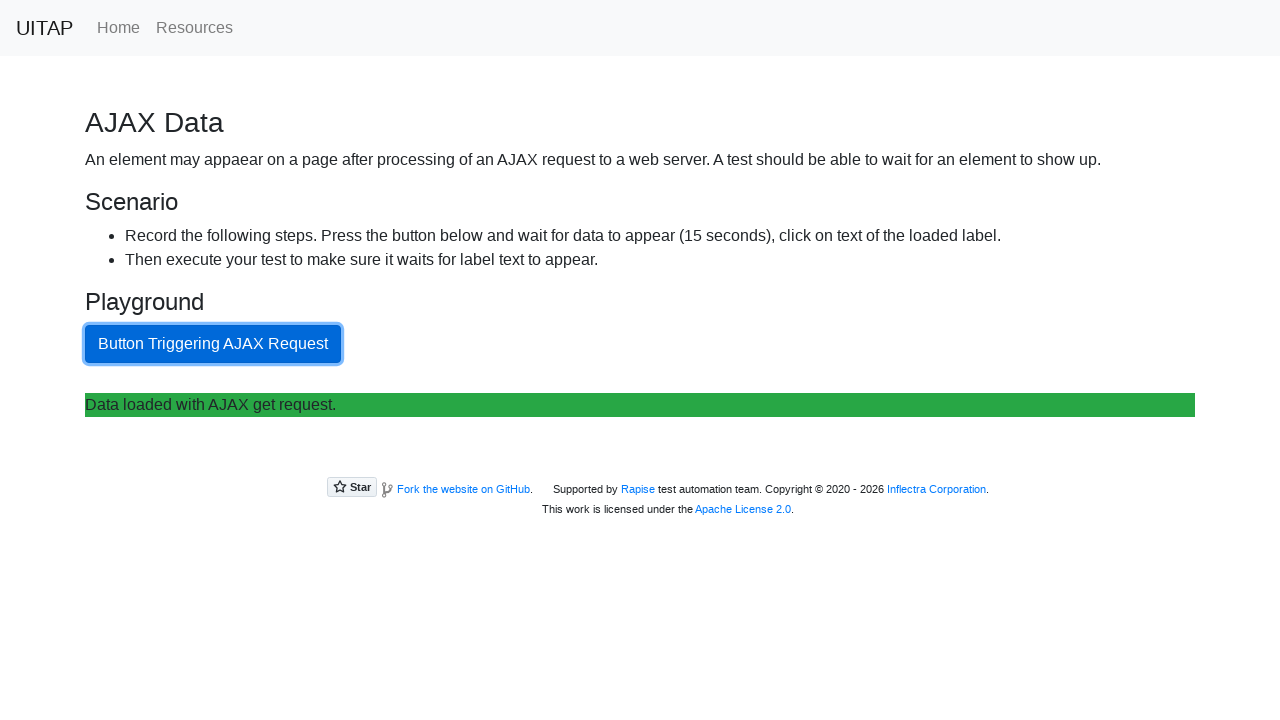

Retrieved success message text content
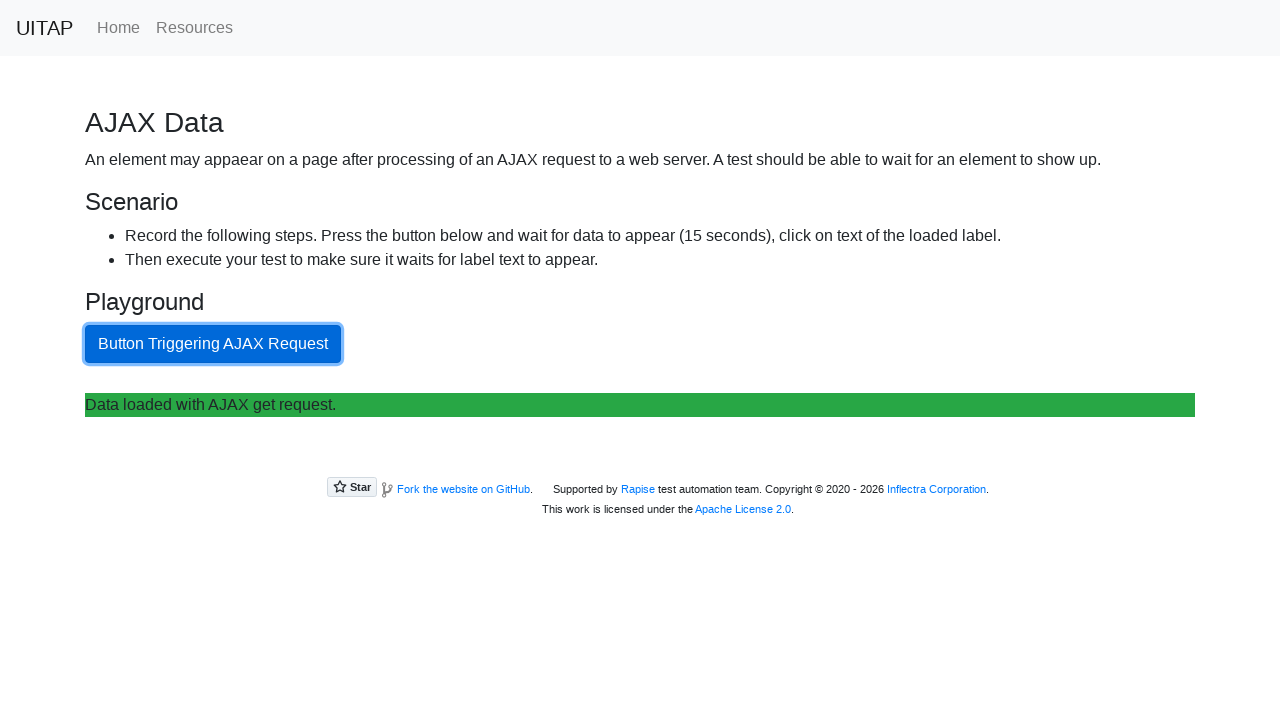

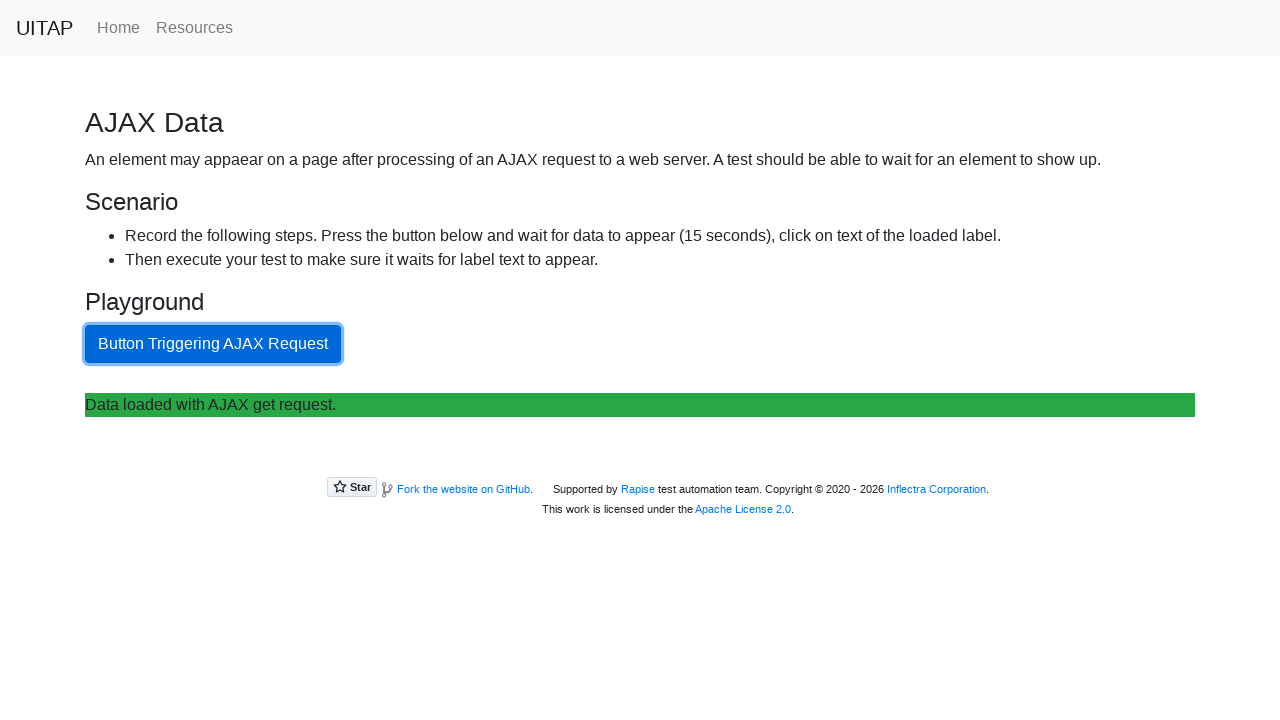